Tests a web form by entering text into a text box and clicking the submit button, then verifying the success message is displayed

Starting URL: https://www.selenium.dev/selenium/web/web-form.html

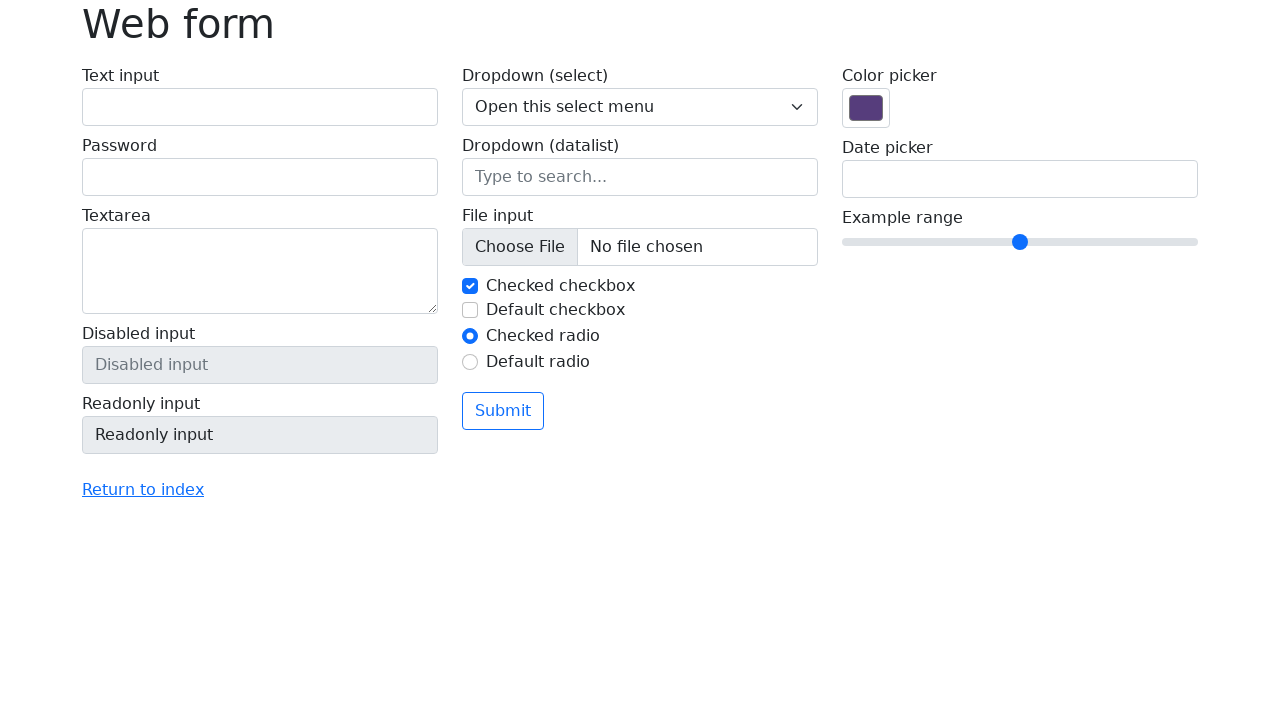

Verified page title is 'Web form'
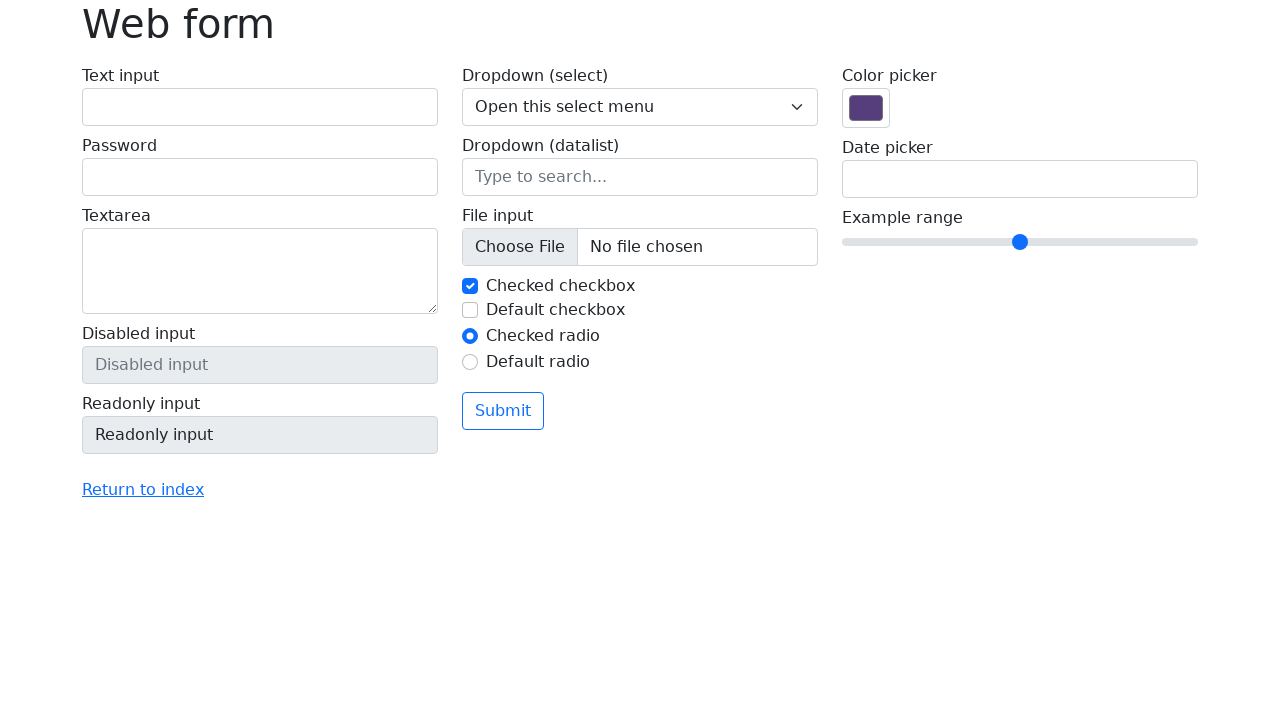

Entered 'Selenium' into the text input field on input[name='my-text']
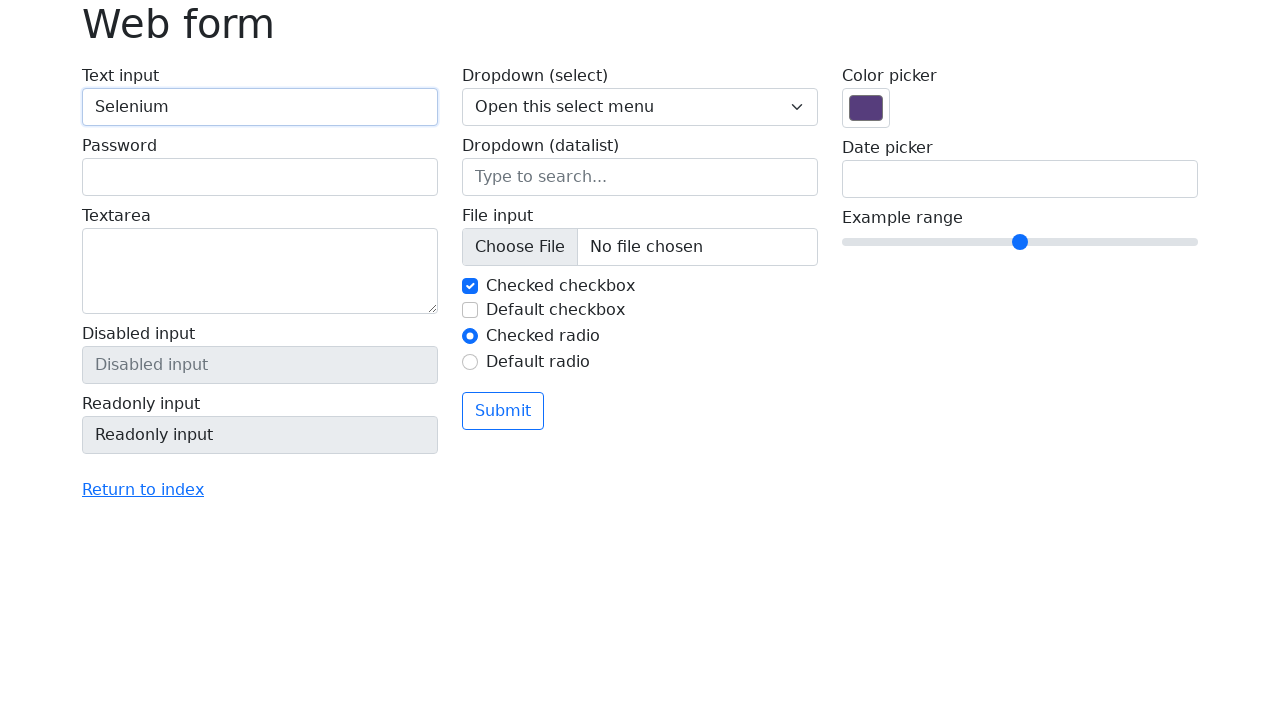

Clicked the submit button at (503, 411) on button
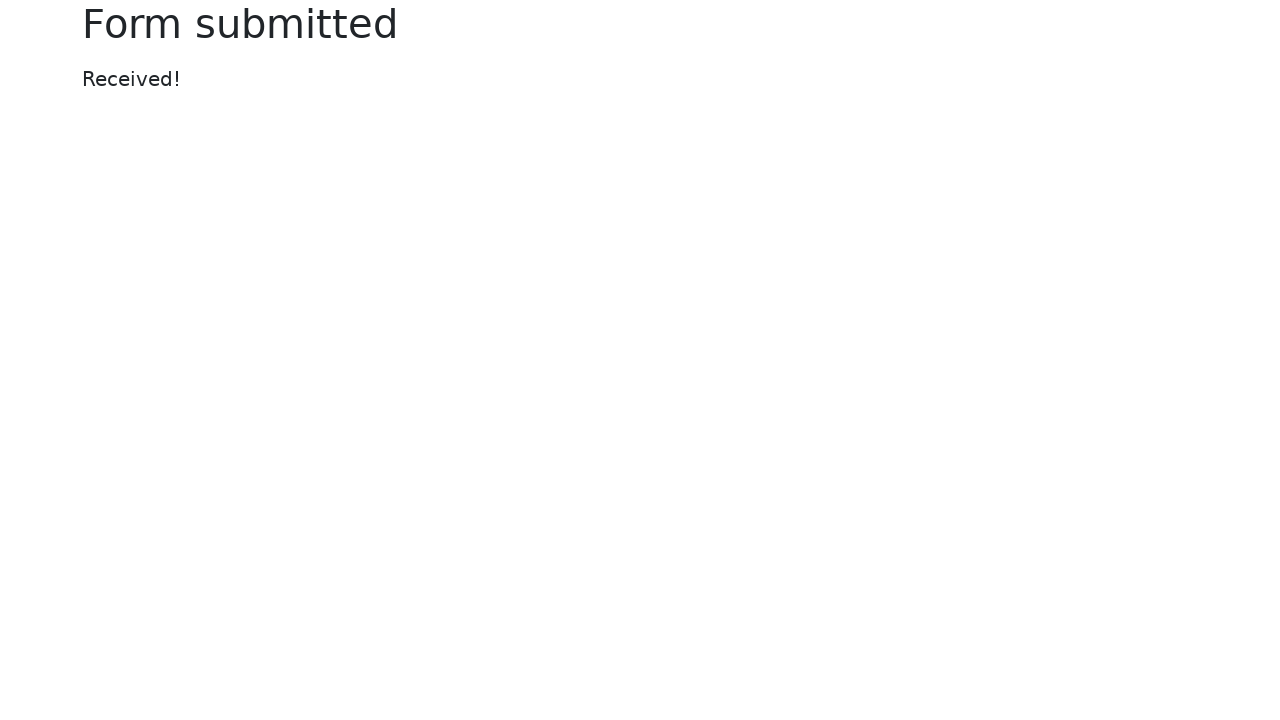

Verified success message 'Received!' is displayed
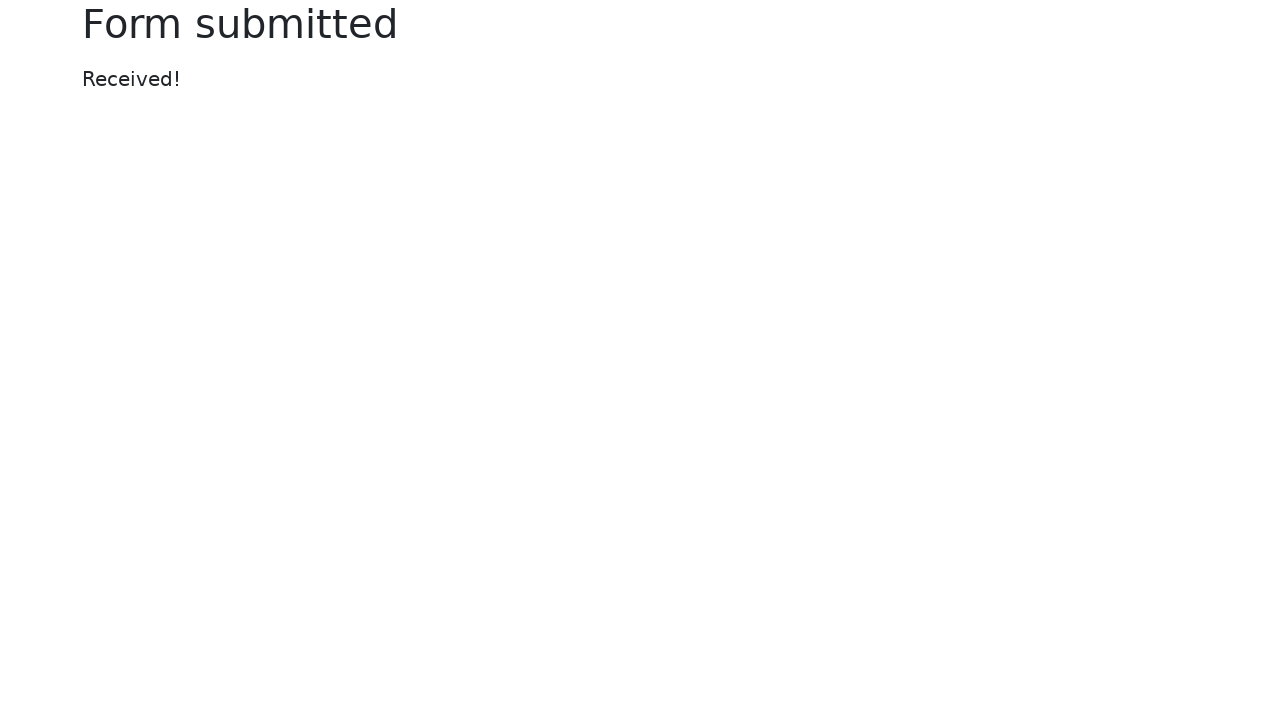

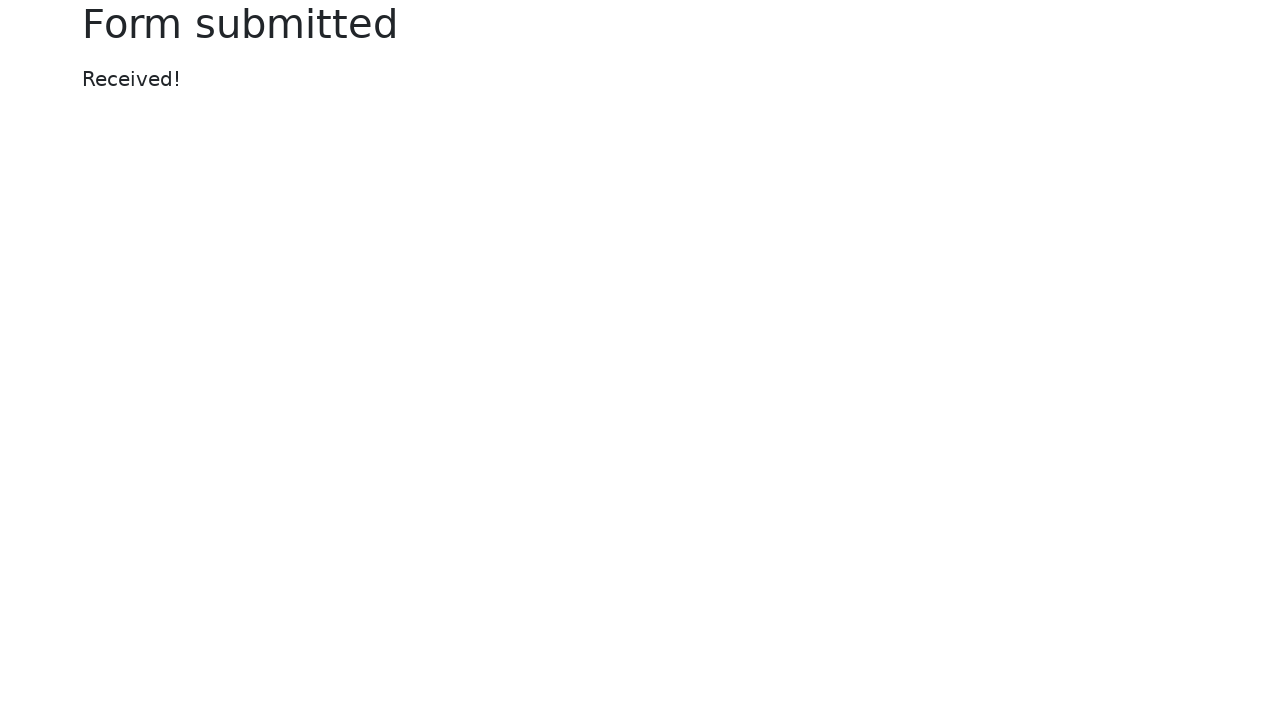